Navigates to Scotiabank's personal banking page and maximizes the browser window

Starting URL: https://www.scotiabank.com/ca/en/personal.html

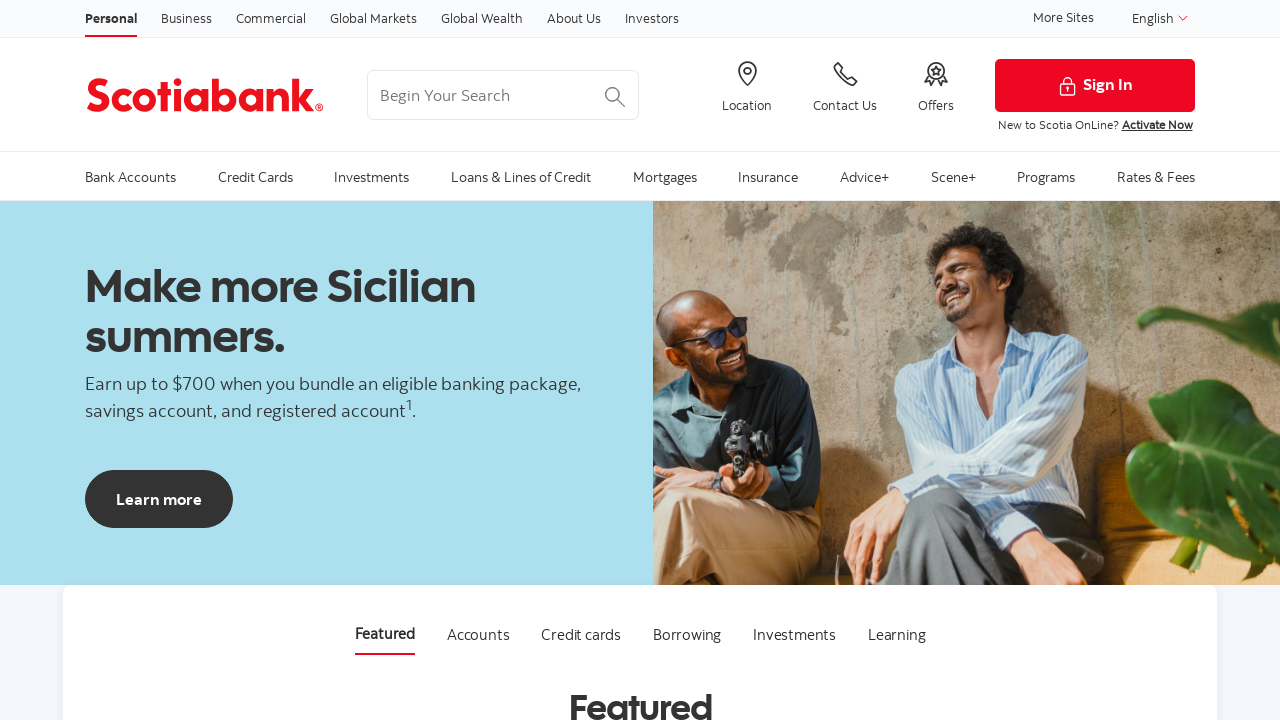

Set viewport size to 1920x1080 to maximize browser window
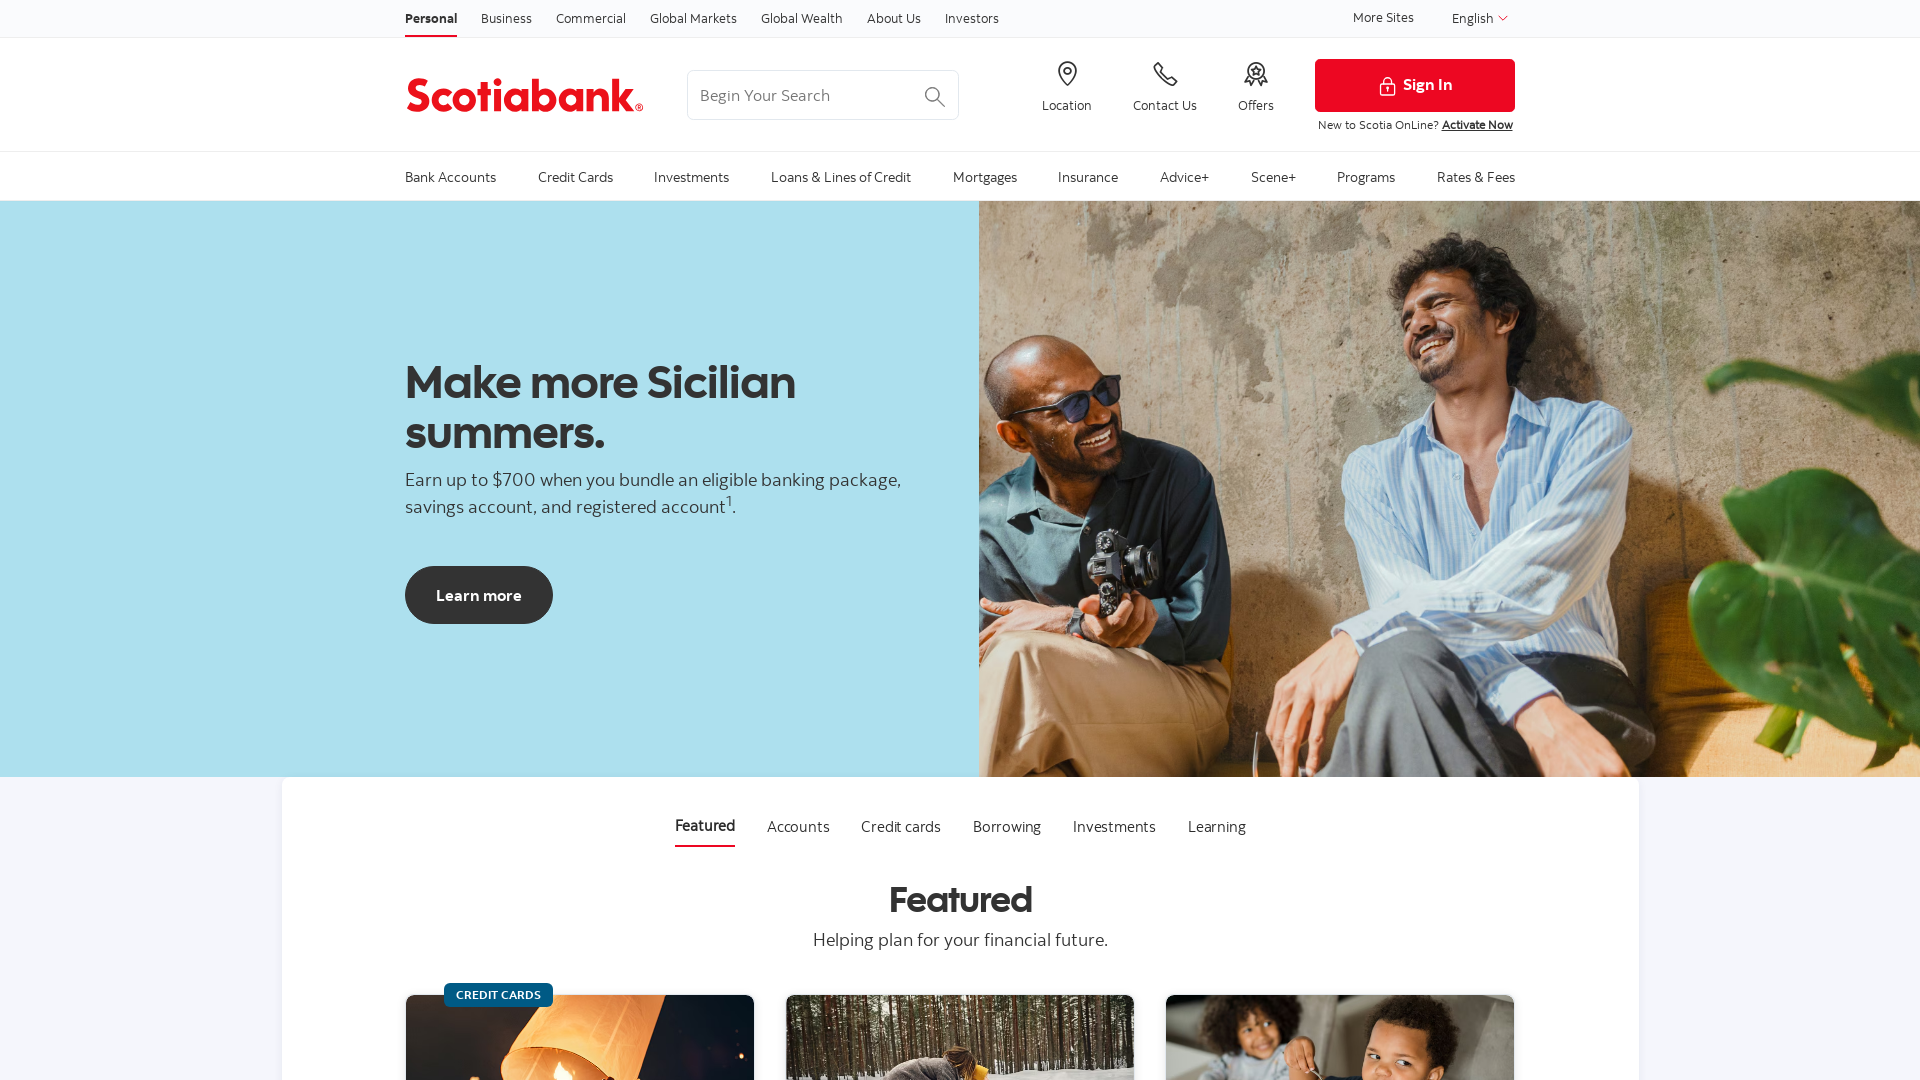

Waited for page to fully load (domcontentloaded state)
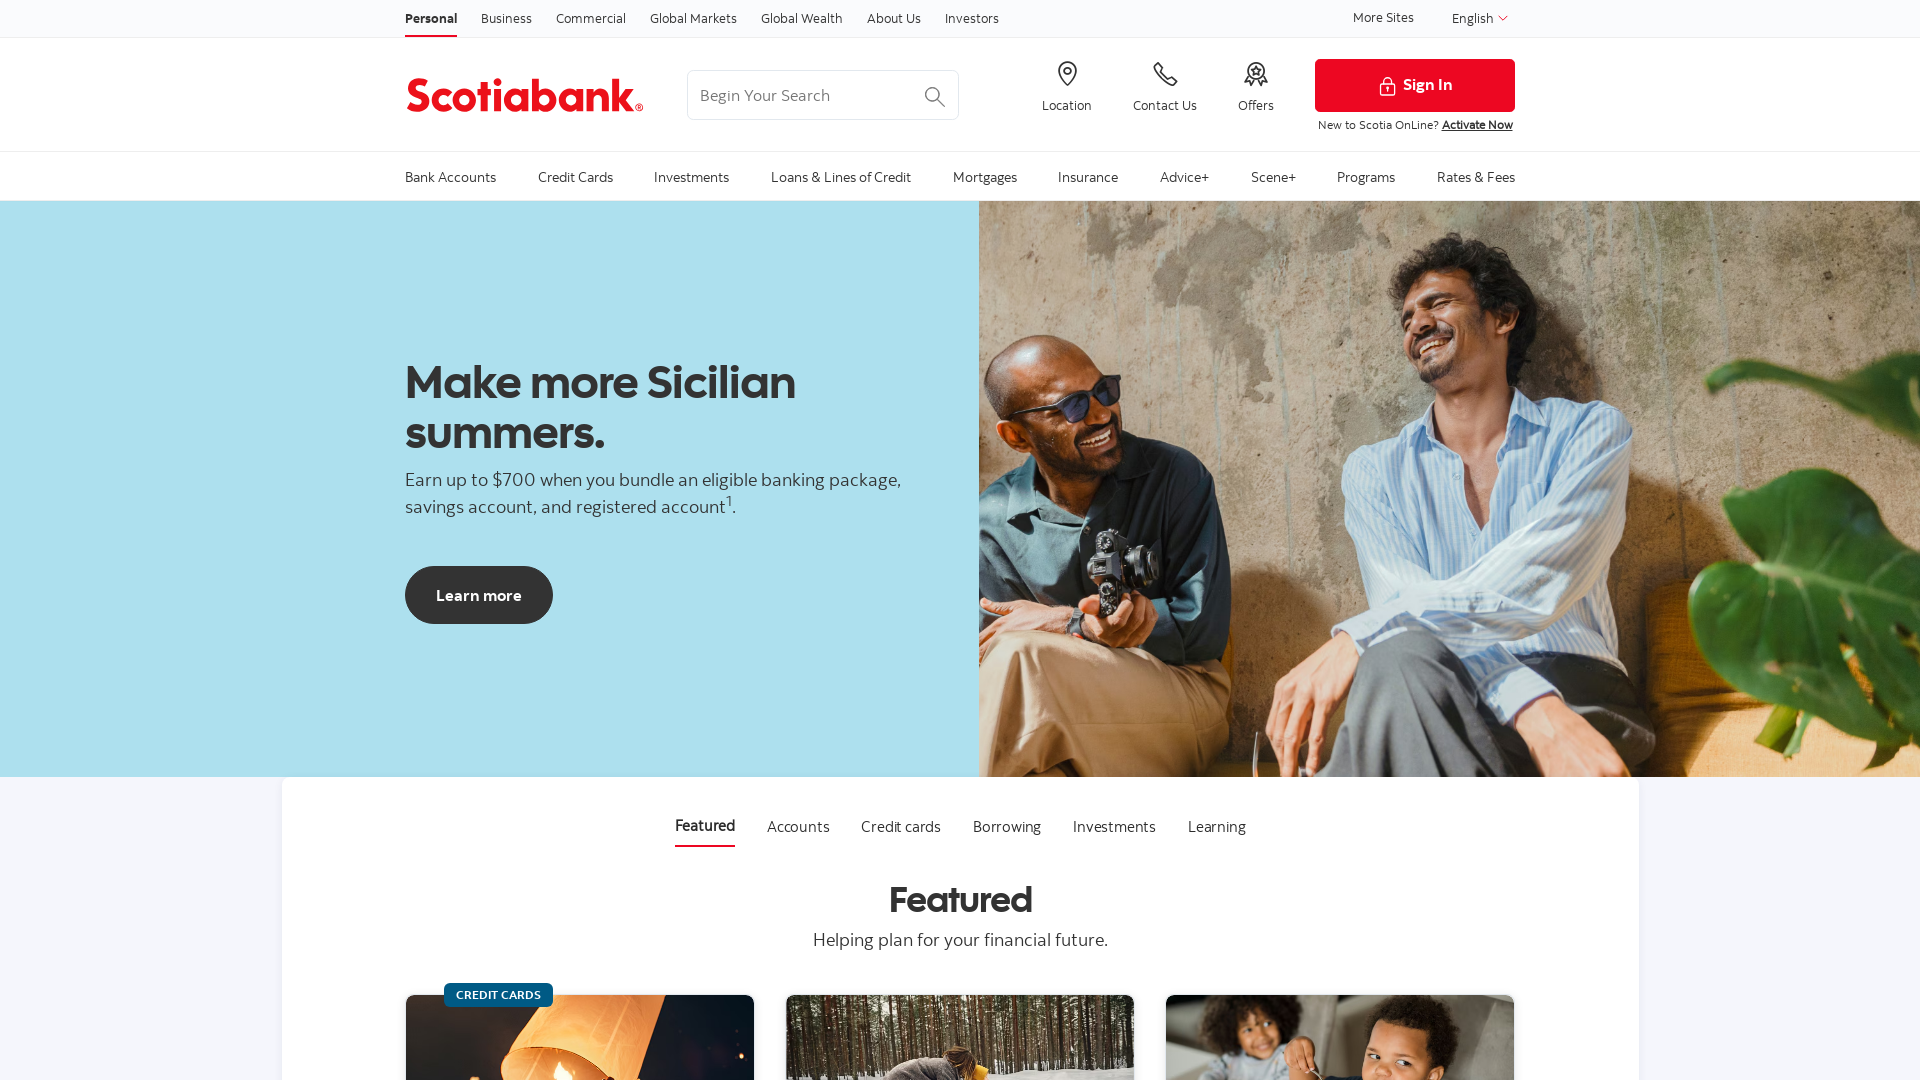

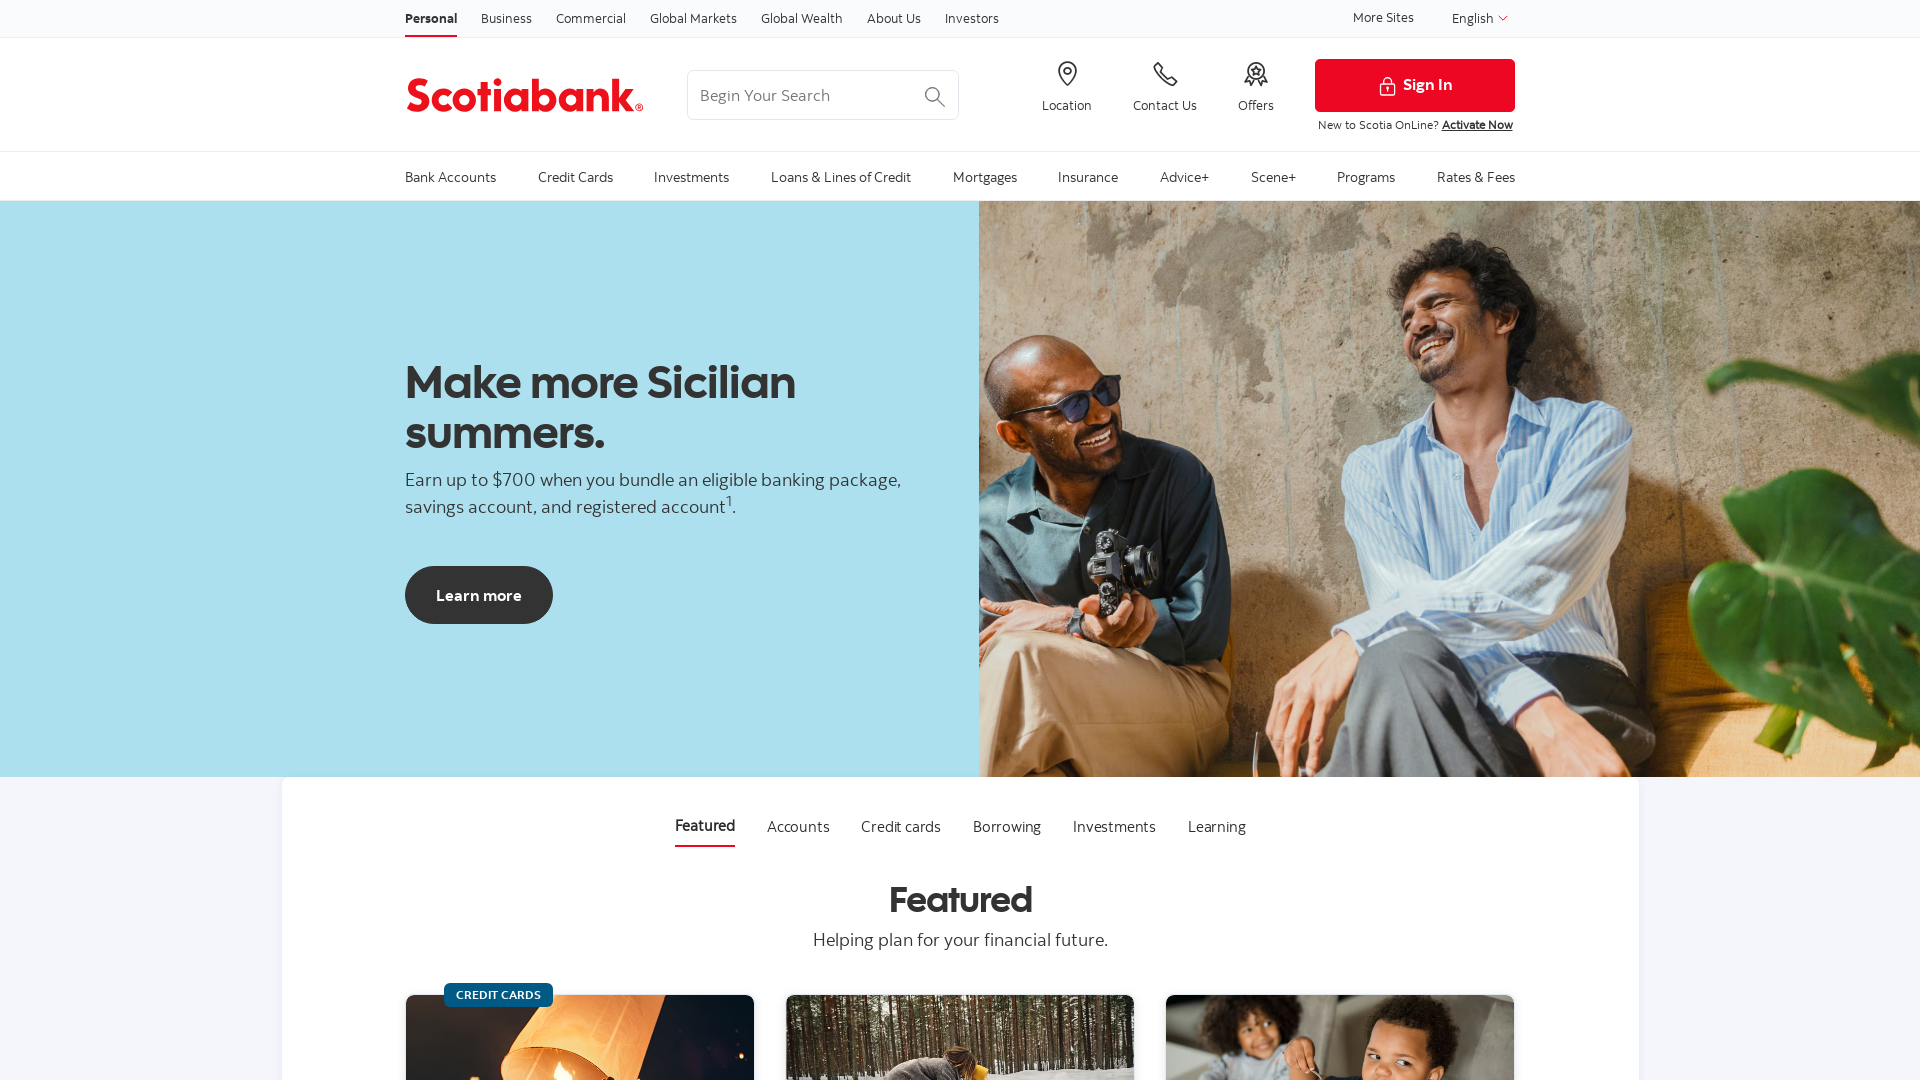